Tests dropdown menu navigation by hovering over the "Courses" navbar dropdown, then hovering over a software submenu, and finally clicking on the "ST Advanced class" link.

Starting URL: https://lh.inmakesedu.com/home

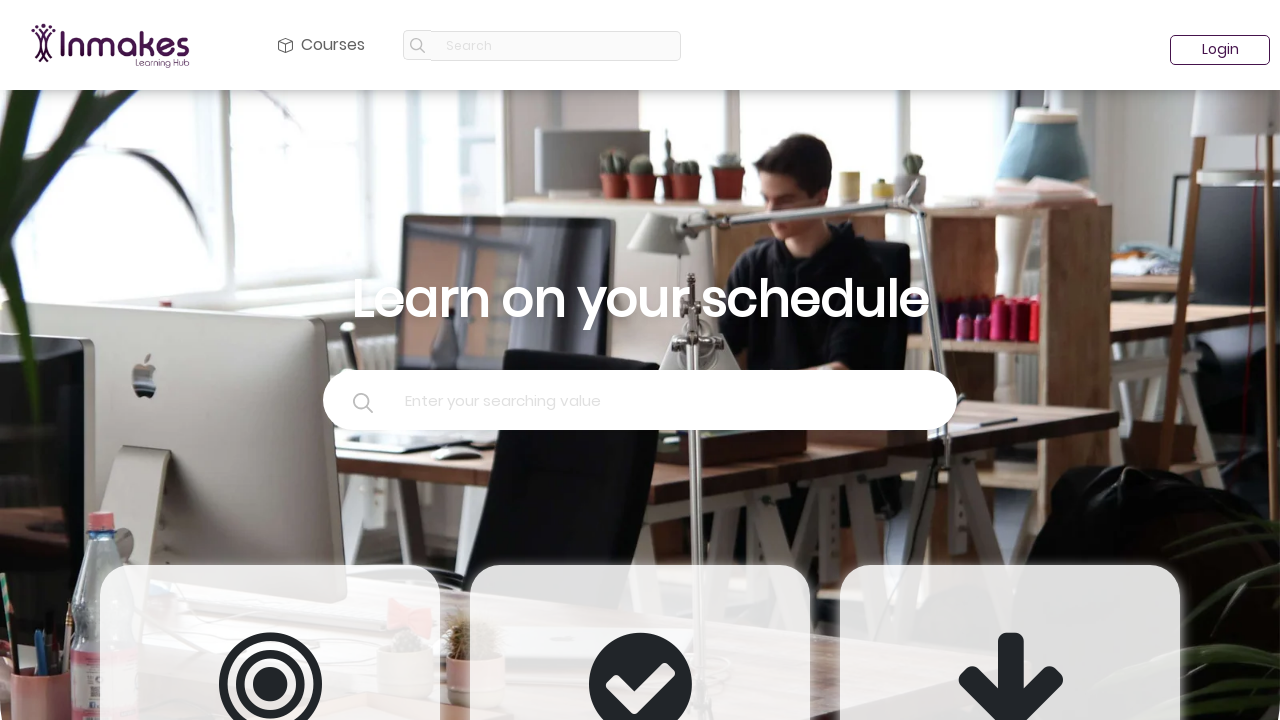

Navigated to https://lh.inmakesedu.com/home
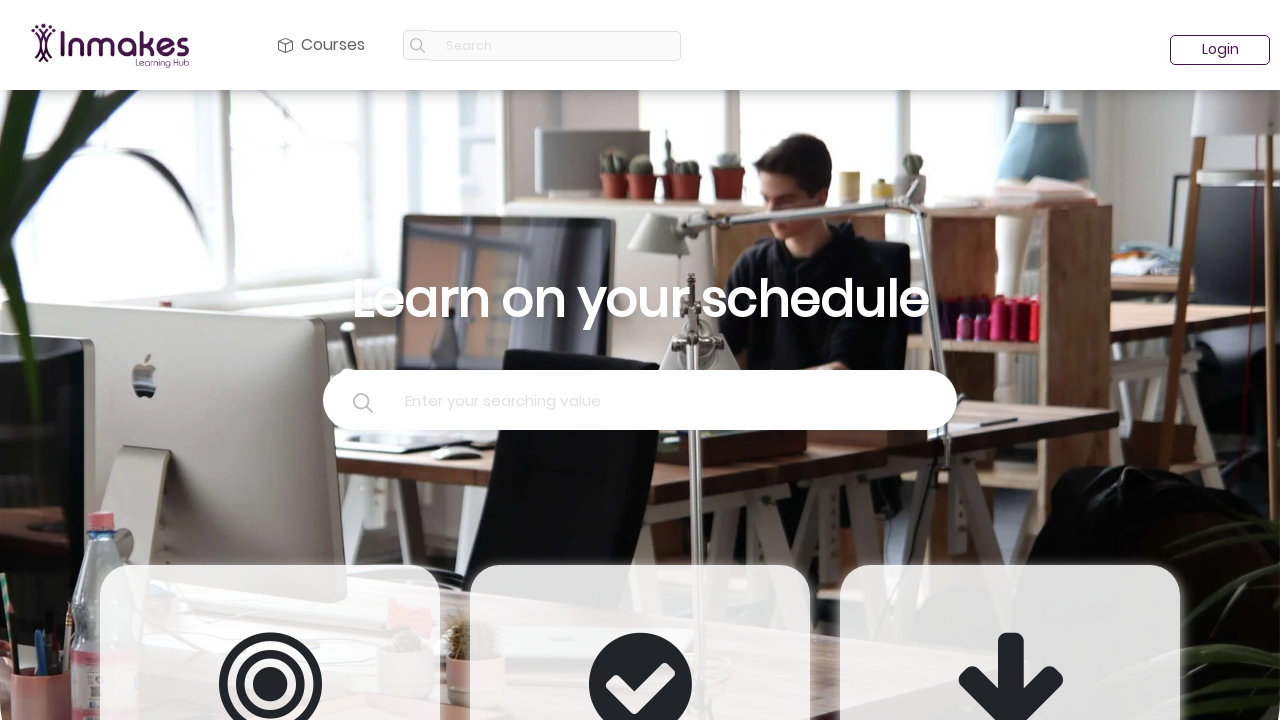

Hovered over Courses navbar dropdown at (322, 45) on #navbarDropdown
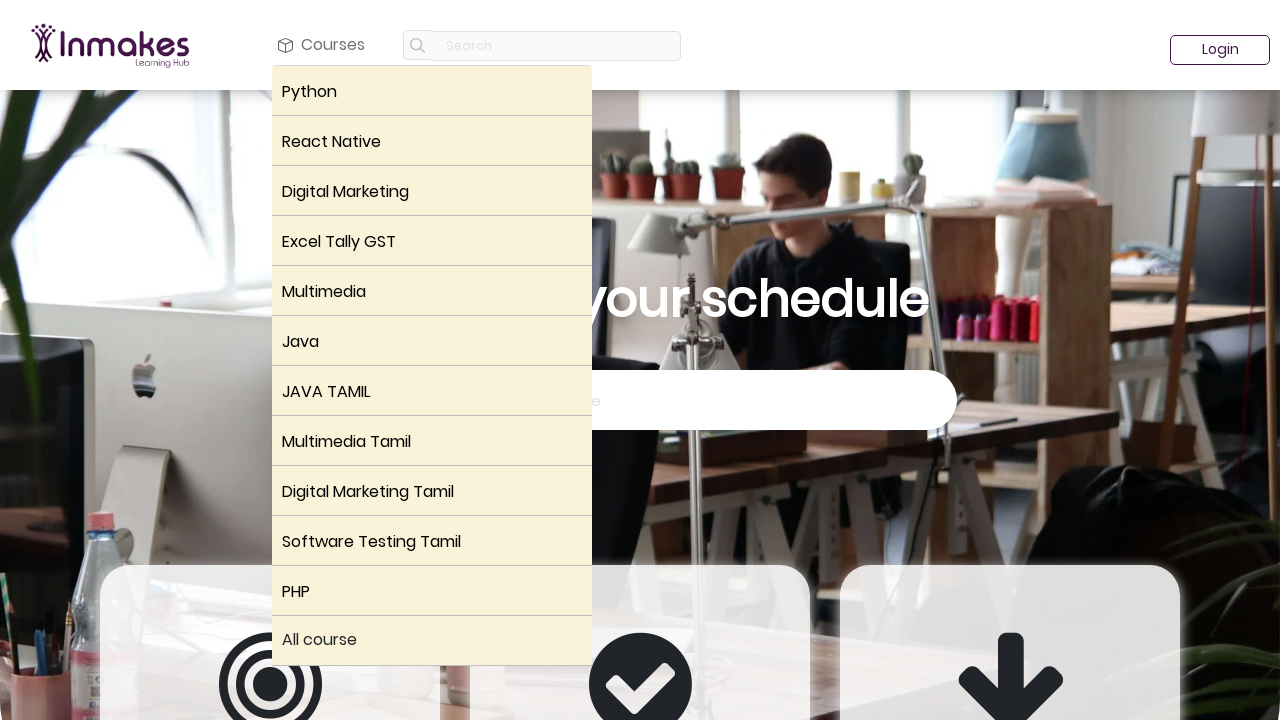

Waited 500ms for dropdown to appear
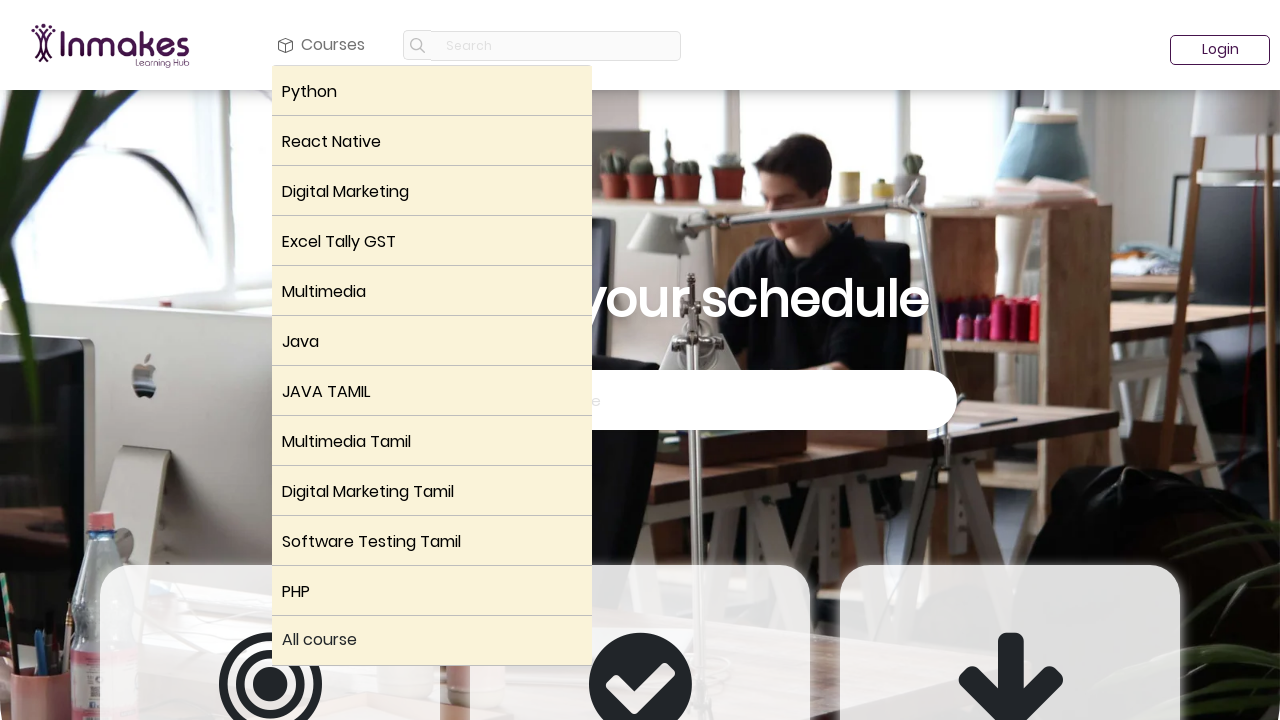

Hovered over software submenu (10th dropdown item) at (432, 541) on (//div[@class='dropdown dropright p-0 m-0'])[10]
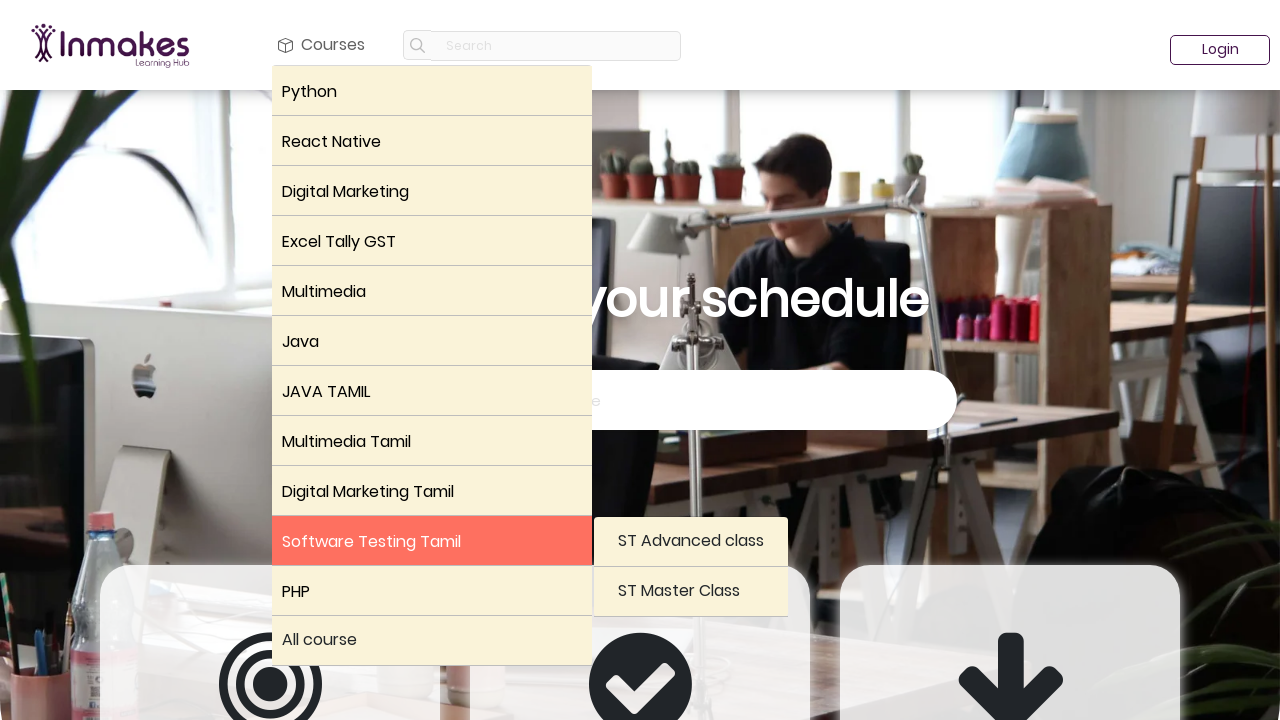

Waited 500ms for software submenu to appear
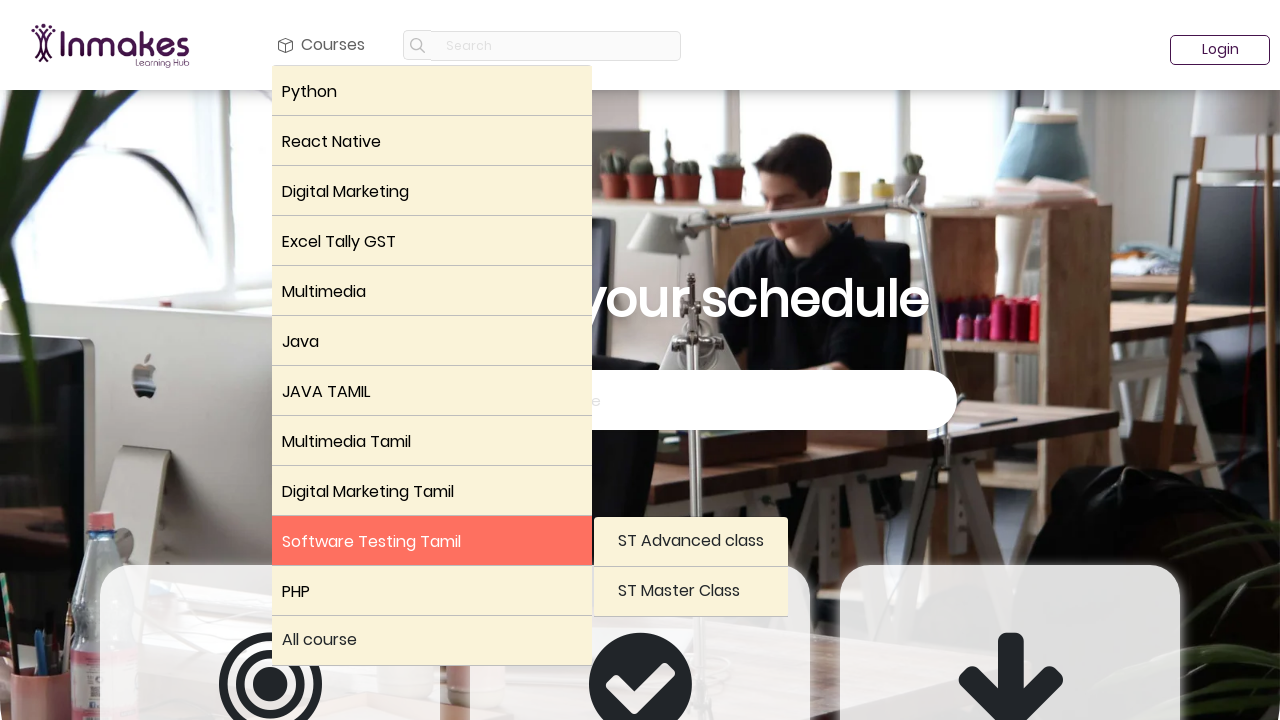

Hovered over ST Advanced class link at (691, 542) on xpath=//a[text()='ST Advanced class']
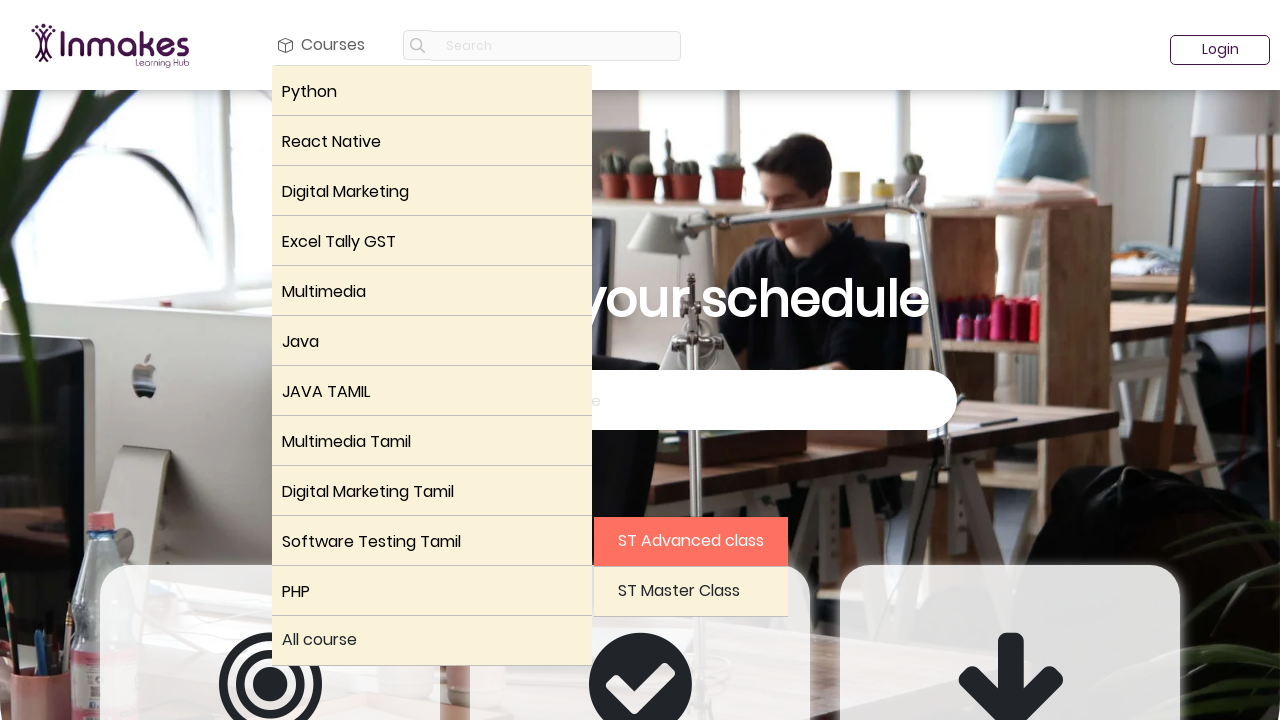

Clicked on ST Advanced class link at (691, 542) on xpath=//a[text()='ST Advanced class']
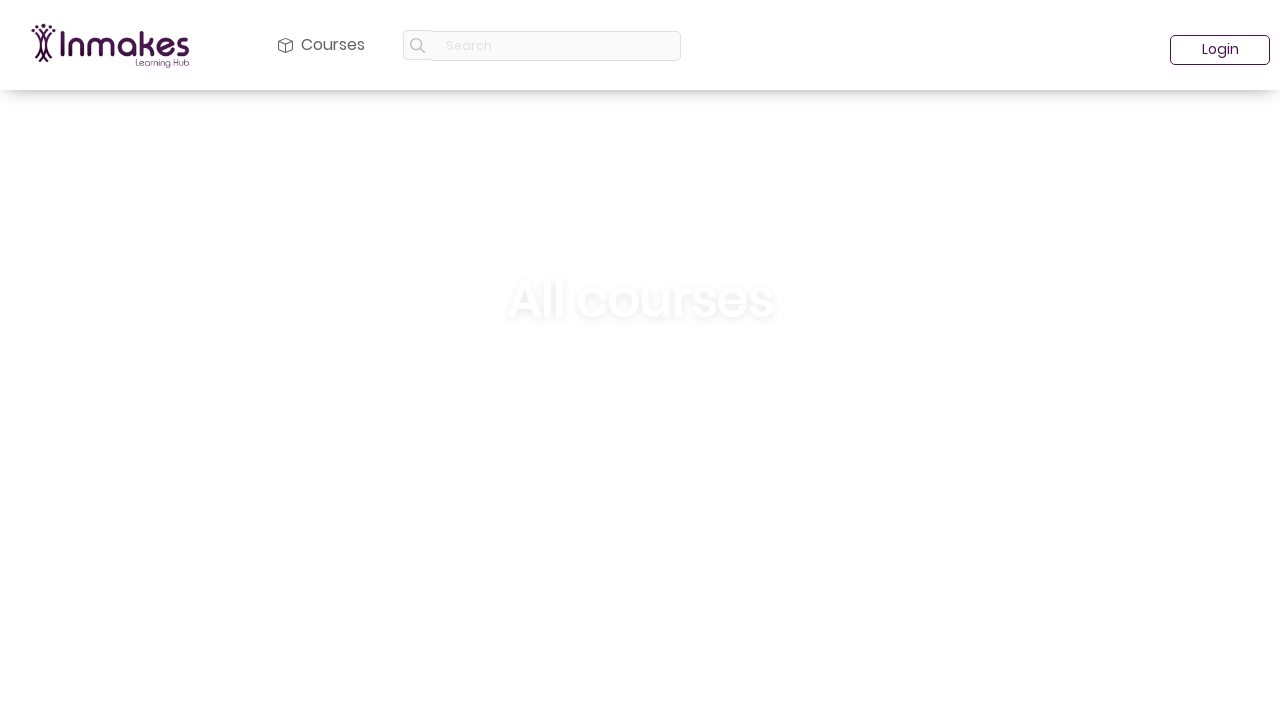

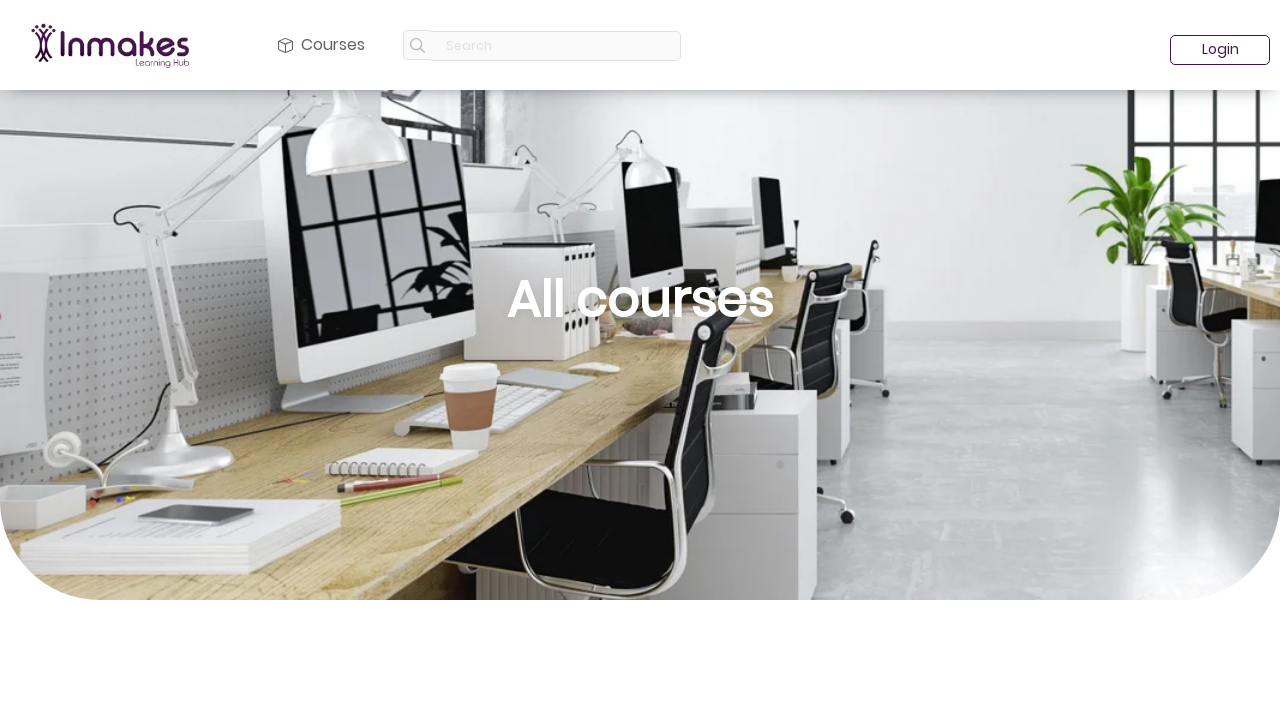